Tests registration form by filling phone and address fields and verifying registration completion

Starting URL: http://suninjuly.github.io/registration2.html

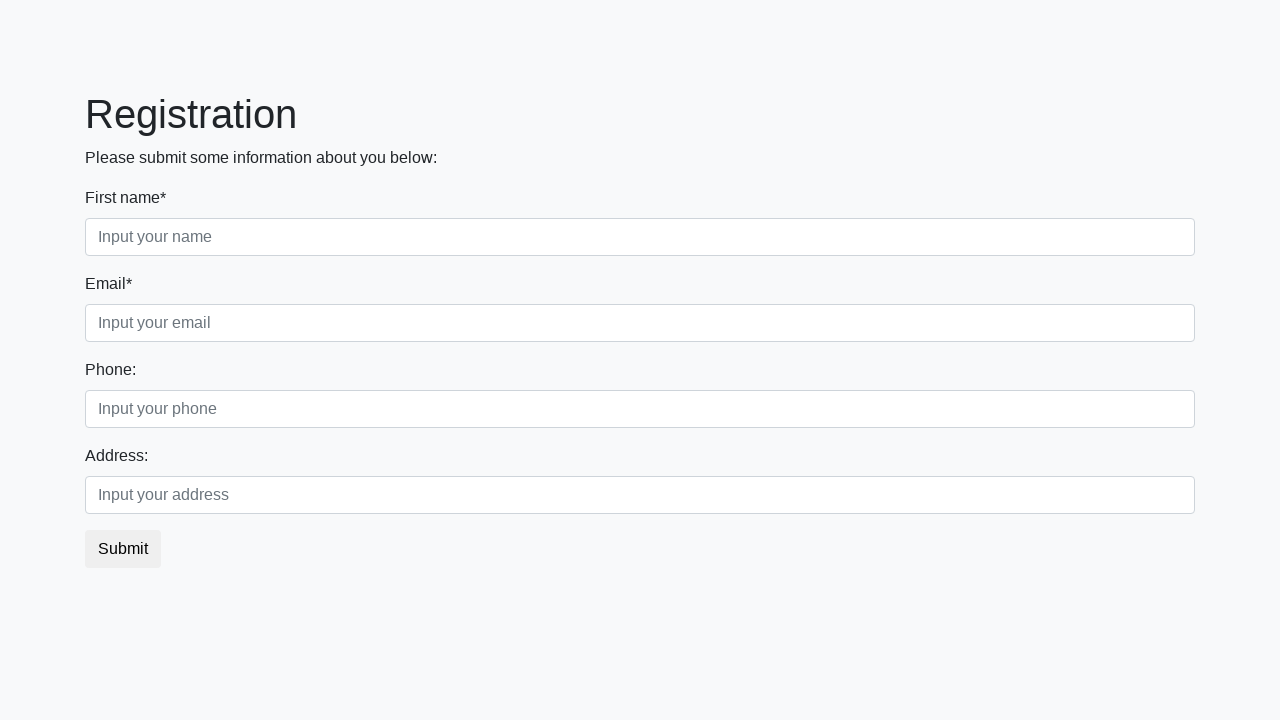

Filled phone number field with '666666666667' on div.second_block div.first_class input
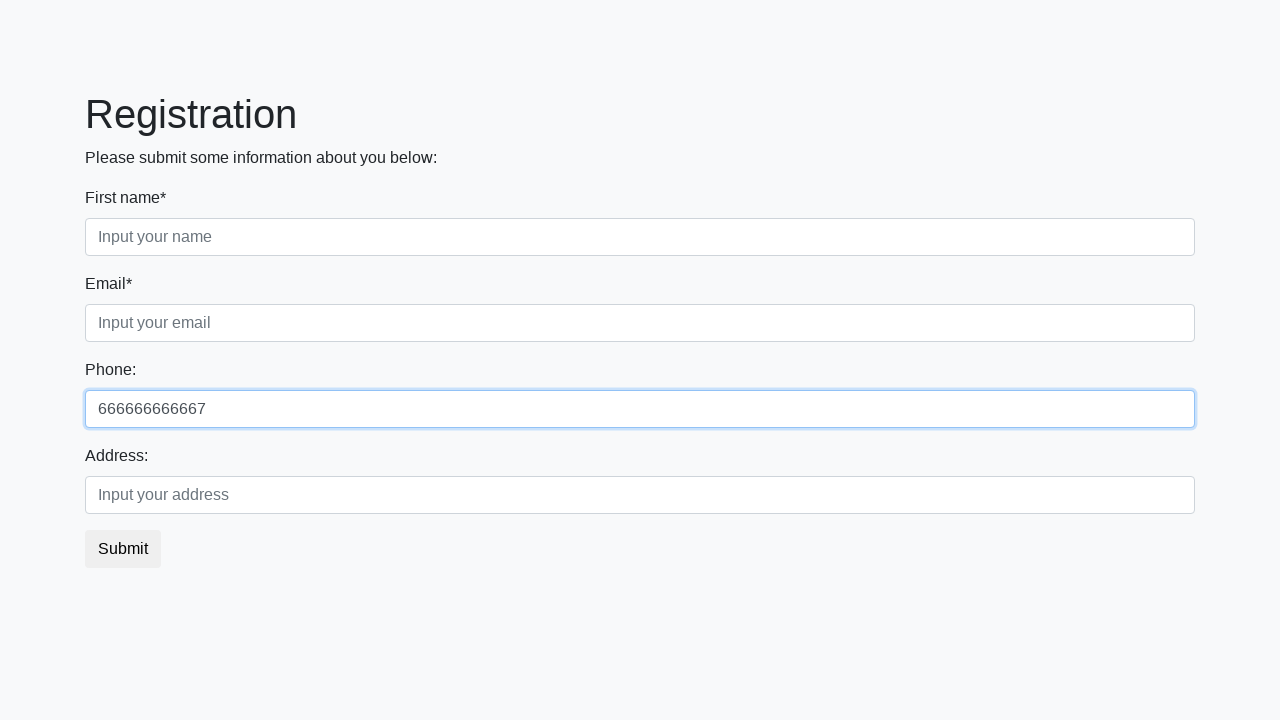

Filled address field with 'Mongolia, NY' on div.second_block div.second_class input
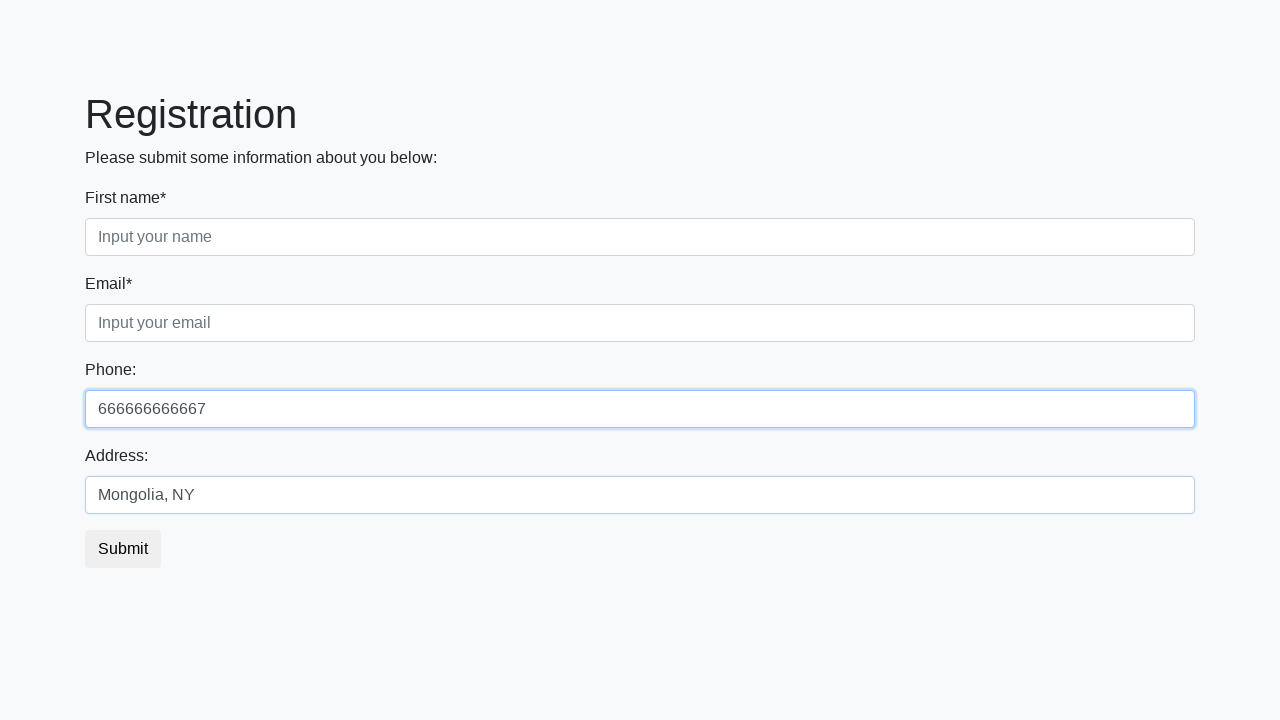

Clicked submit button to register at (123, 549) on button
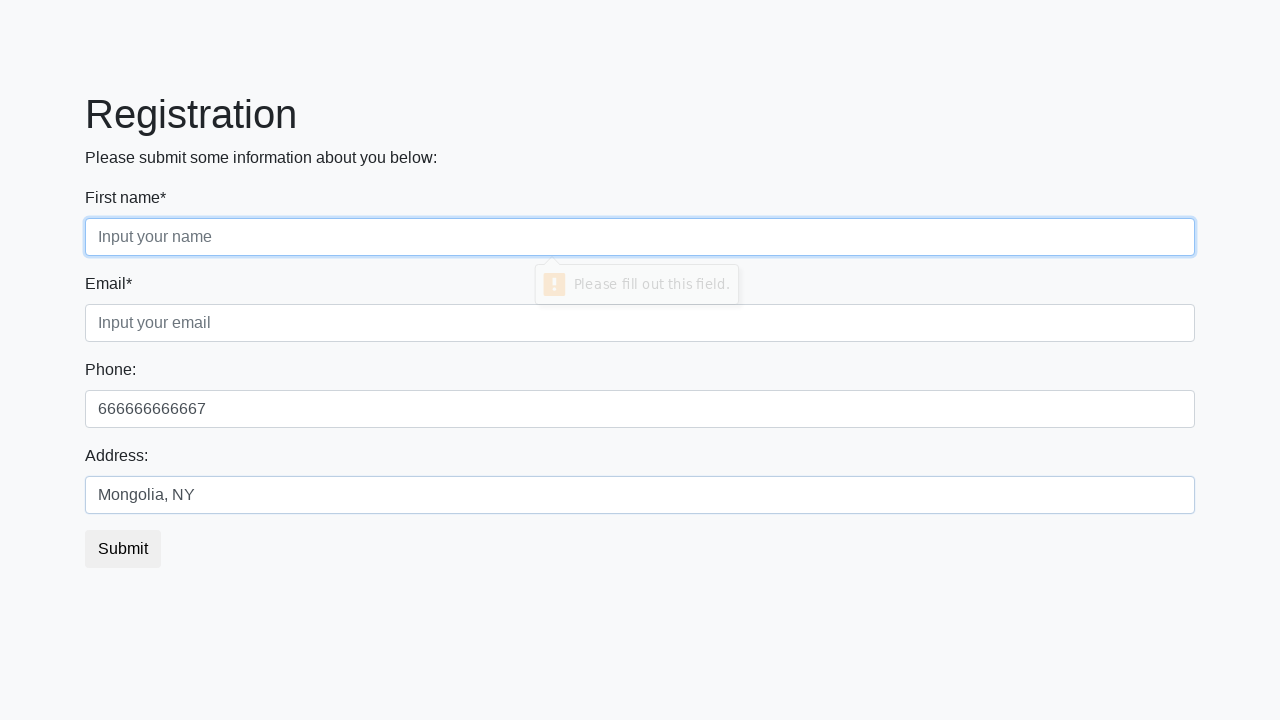

Registration completed and result page loaded
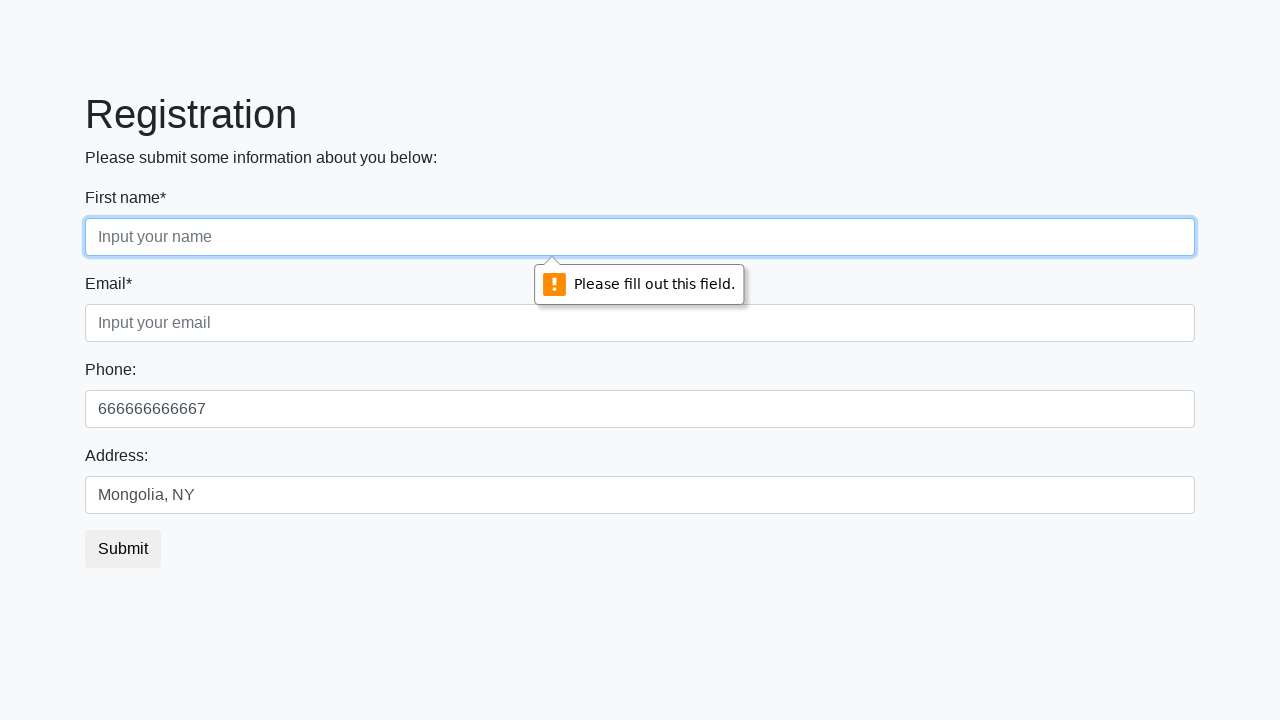

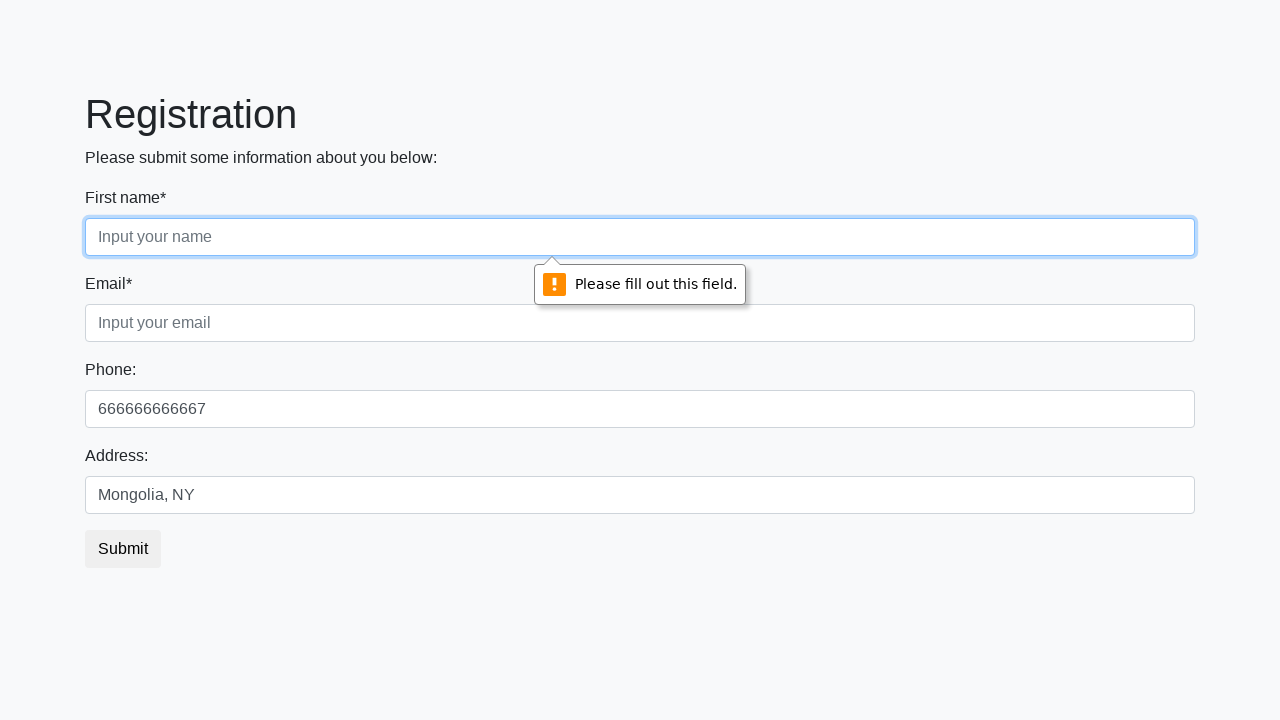